Tests that browser back button correctly navigates through filter history

Starting URL: https://demo.playwright.dev/todomvc

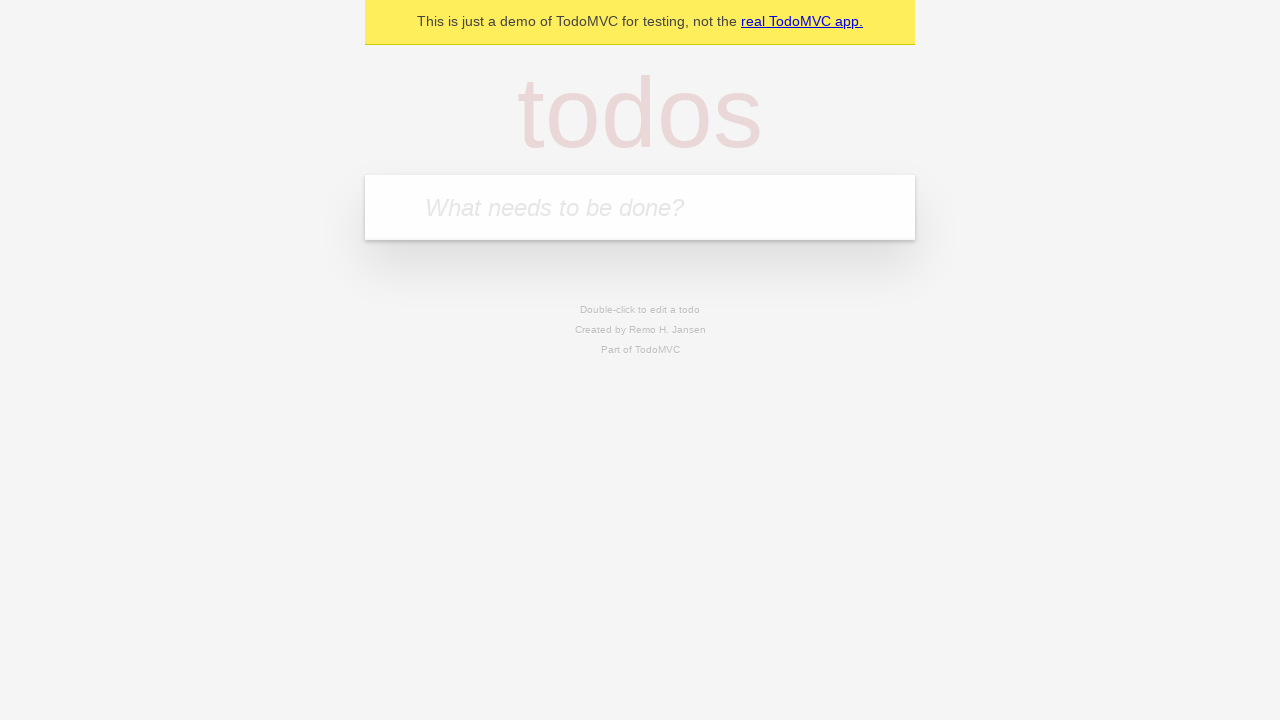

Filled todo input with 'buy some cheese' on internal:attr=[placeholder="What needs to be done?"i]
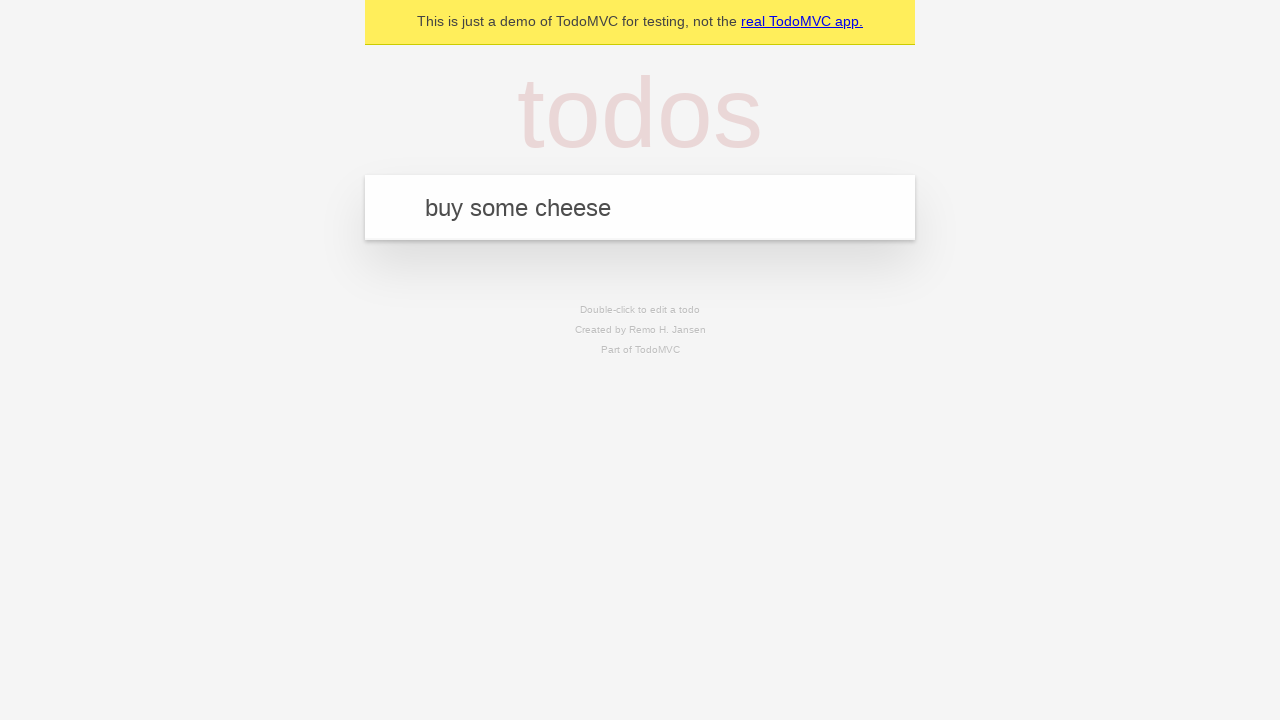

Pressed Enter to add first todo on internal:attr=[placeholder="What needs to be done?"i]
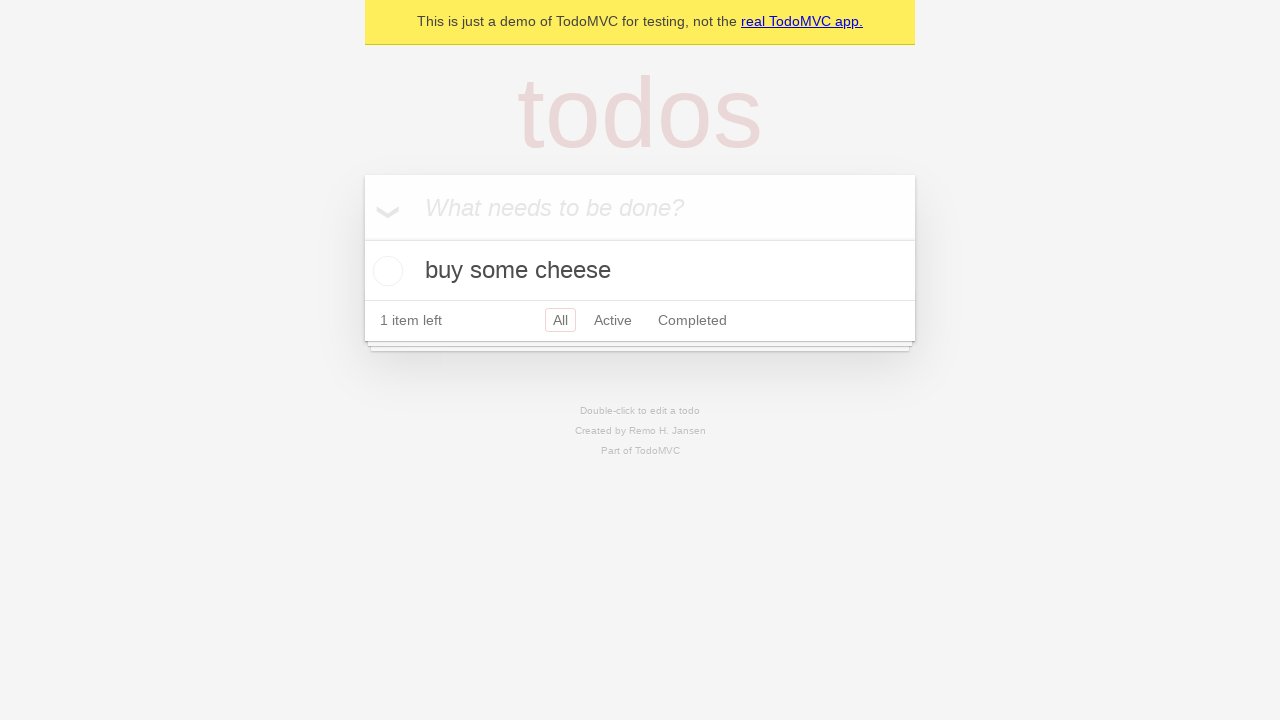

Filled todo input with 'feed the cat' on internal:attr=[placeholder="What needs to be done?"i]
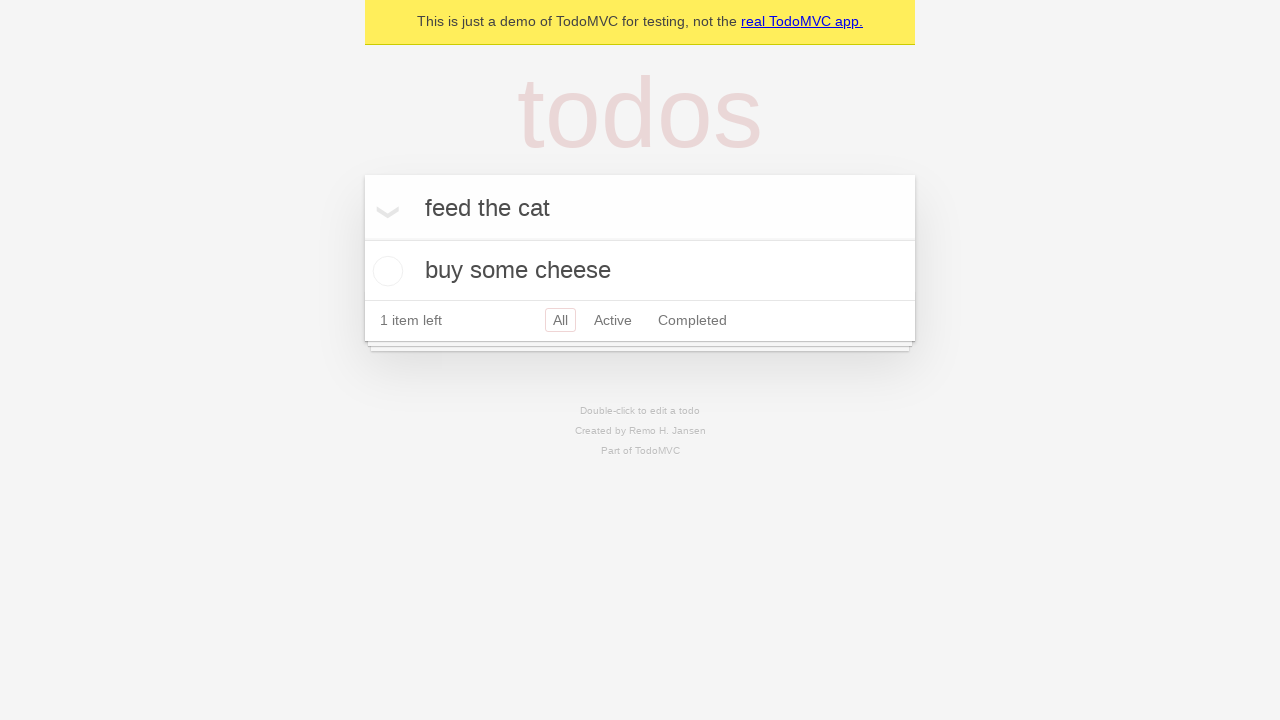

Pressed Enter to add second todo on internal:attr=[placeholder="What needs to be done?"i]
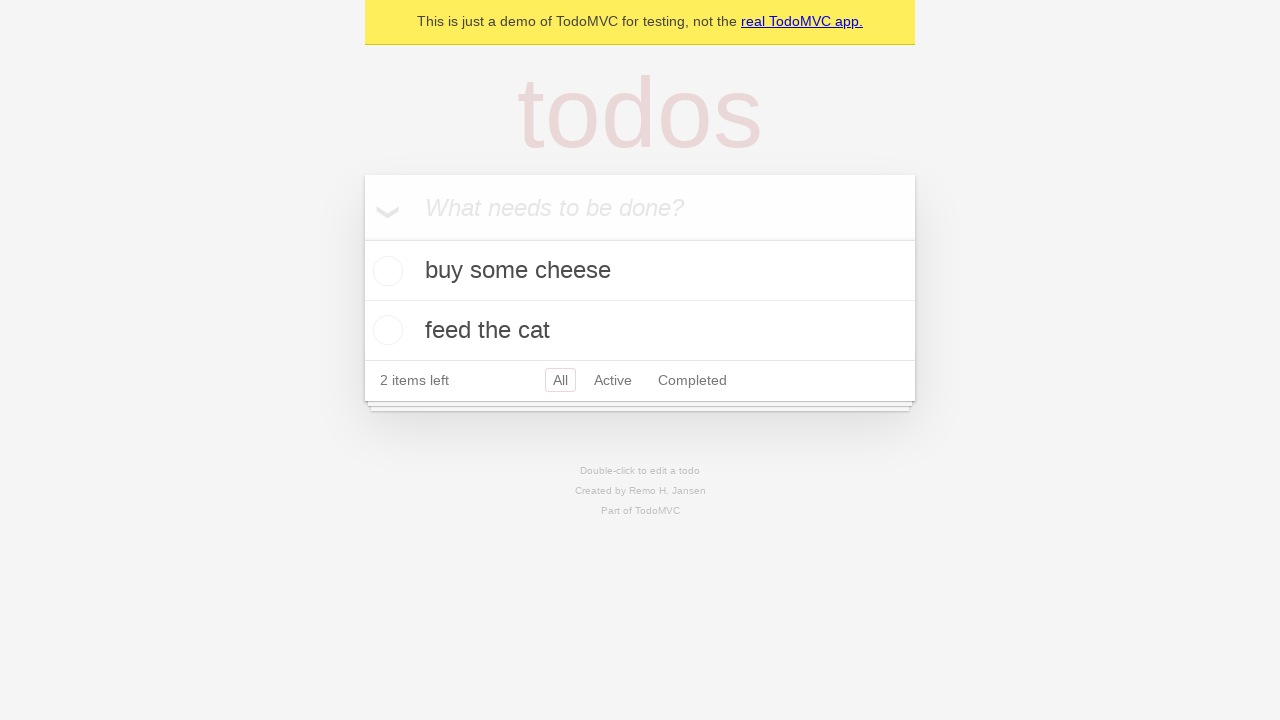

Filled todo input with 'book a doctors appointment' on internal:attr=[placeholder="What needs to be done?"i]
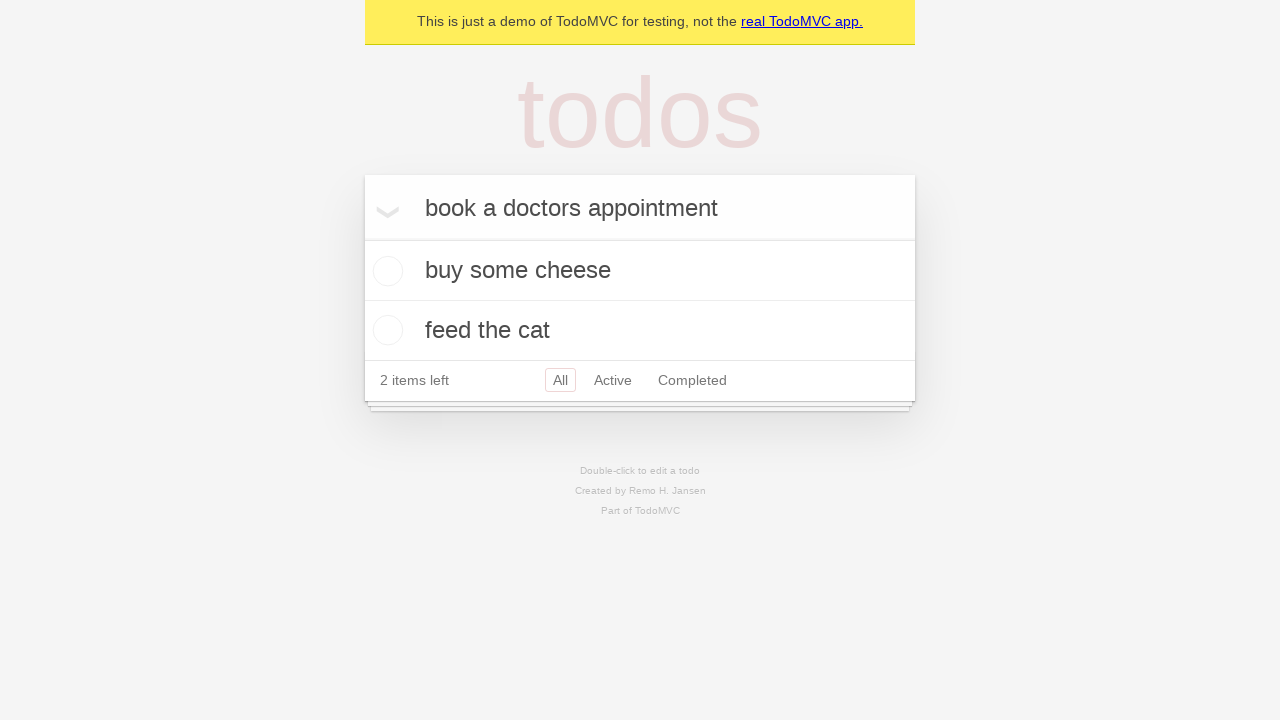

Pressed Enter to add third todo on internal:attr=[placeholder="What needs to be done?"i]
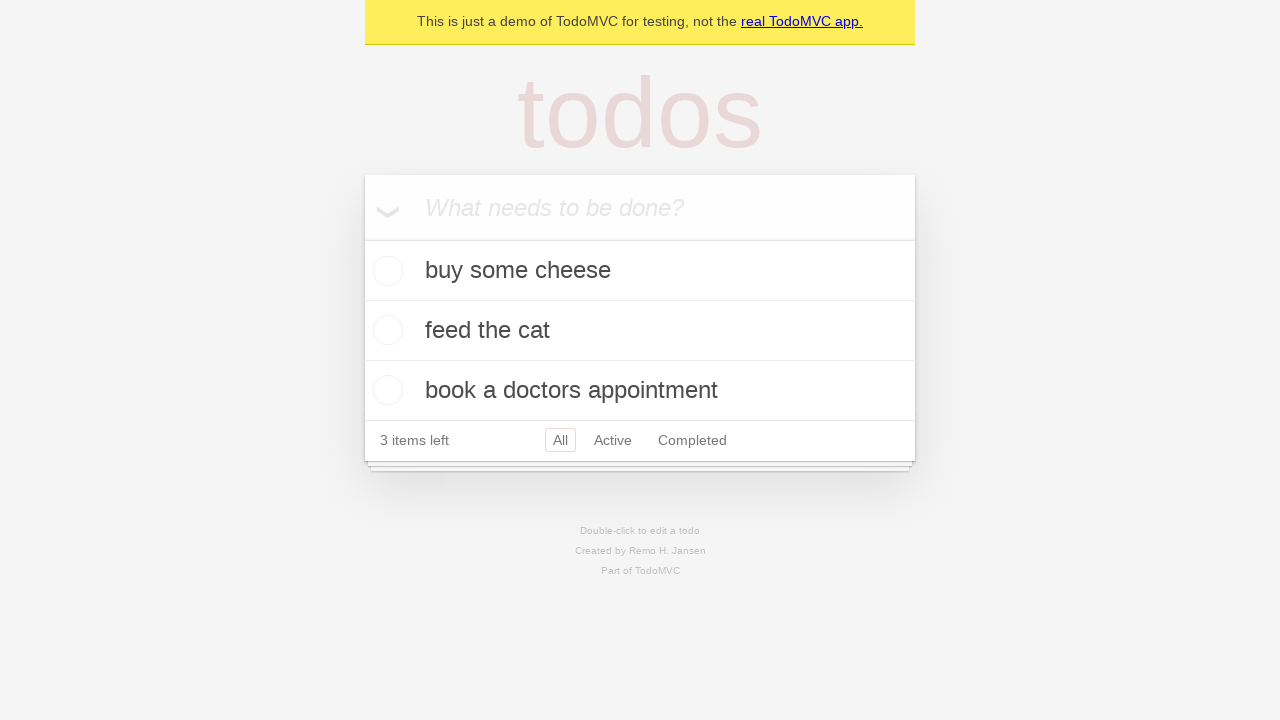

Checked the second todo item at (385, 330) on [data-testid='todo-item'] >> nth=1 >> internal:role=checkbox
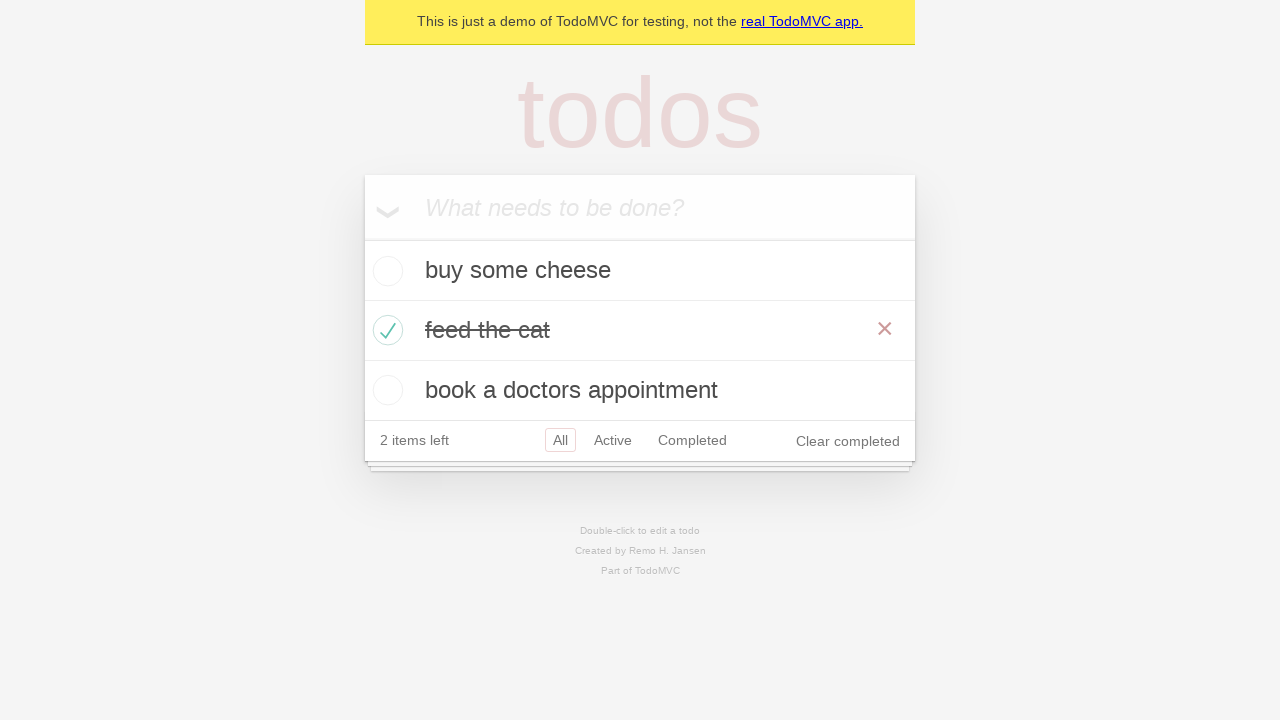

Clicked 'All' filter at (560, 440) on internal:role=link[name="All"i]
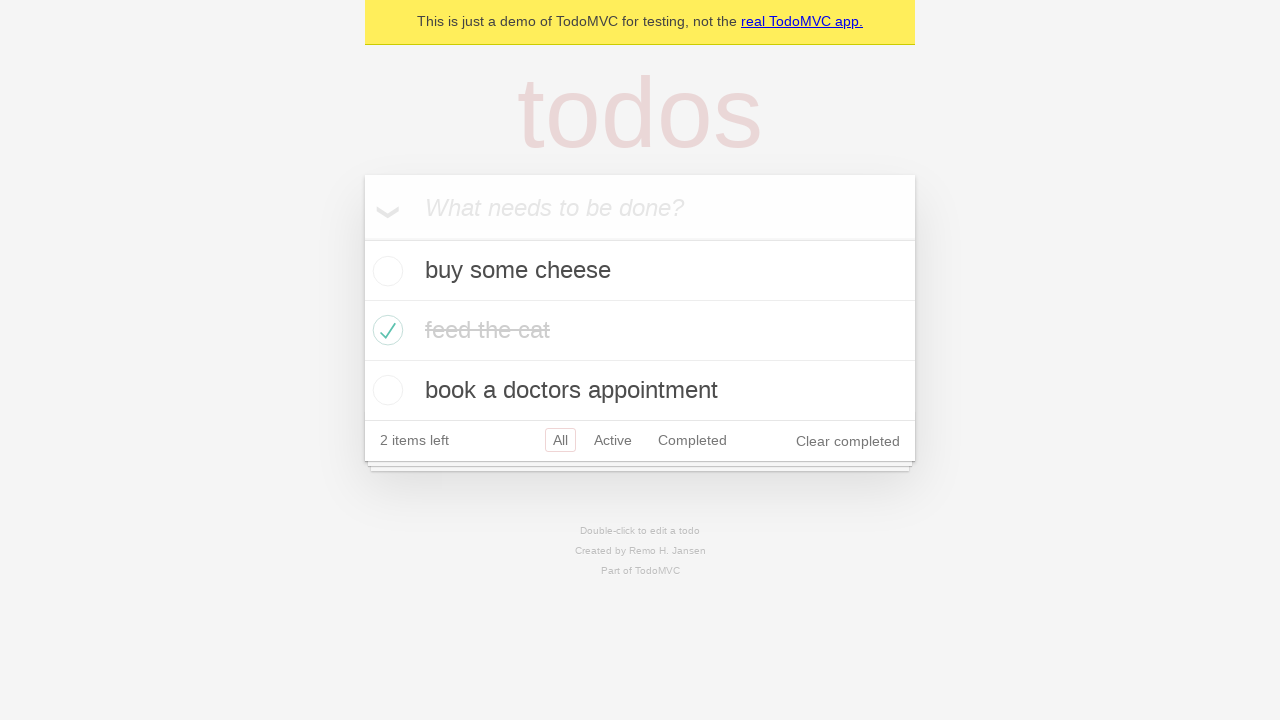

Clicked 'Active' filter at (613, 440) on internal:role=link[name="Active"i]
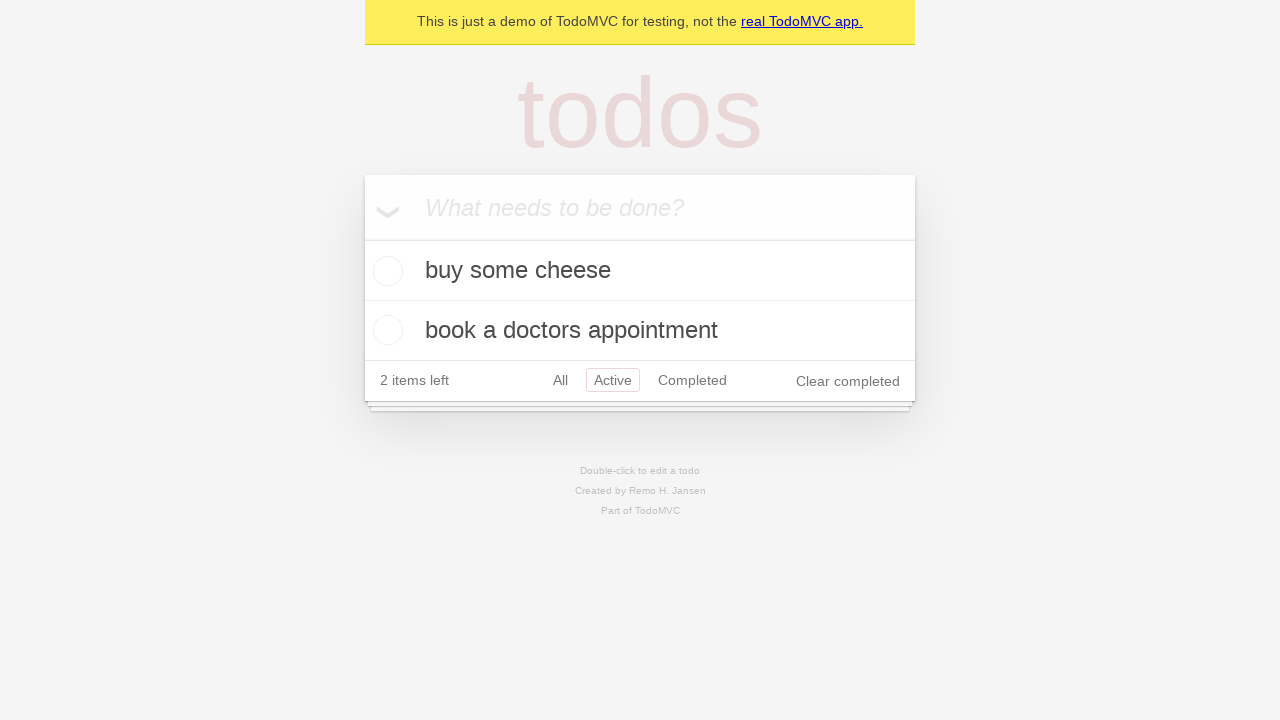

Clicked 'Completed' filter at (692, 380) on internal:role=link[name="Completed"i]
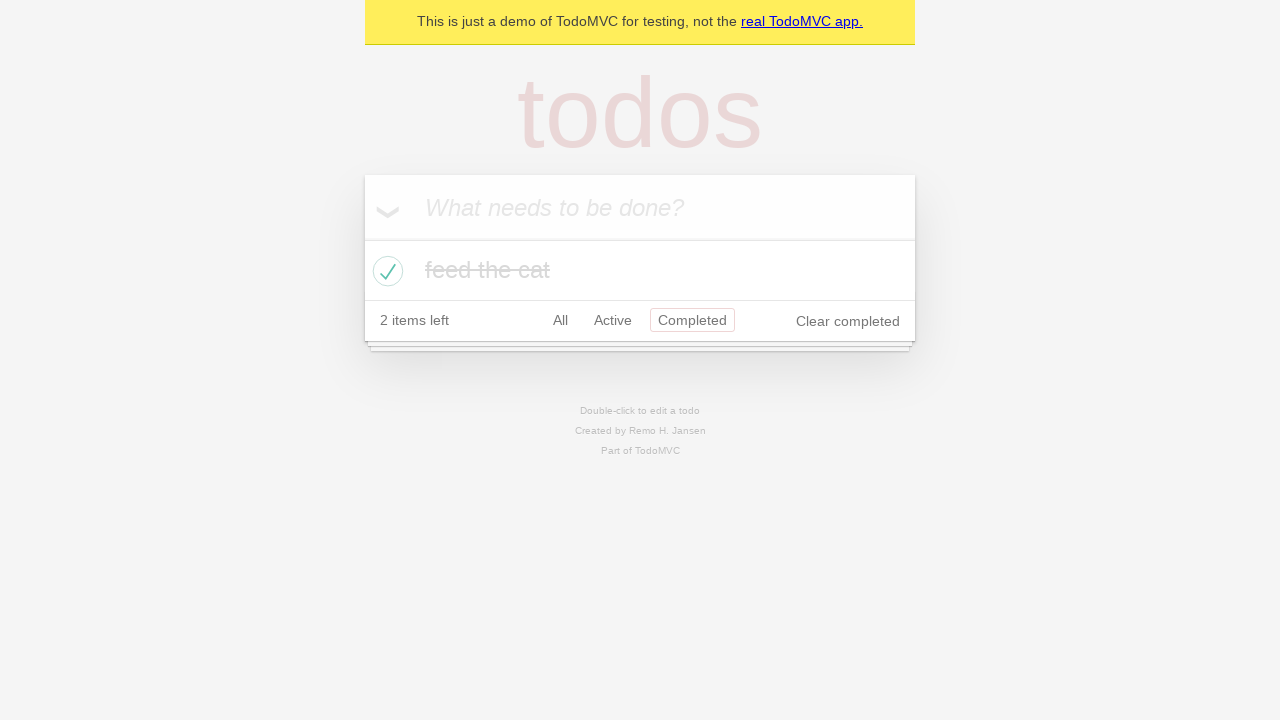

Navigated back using browser back button from Completed filter
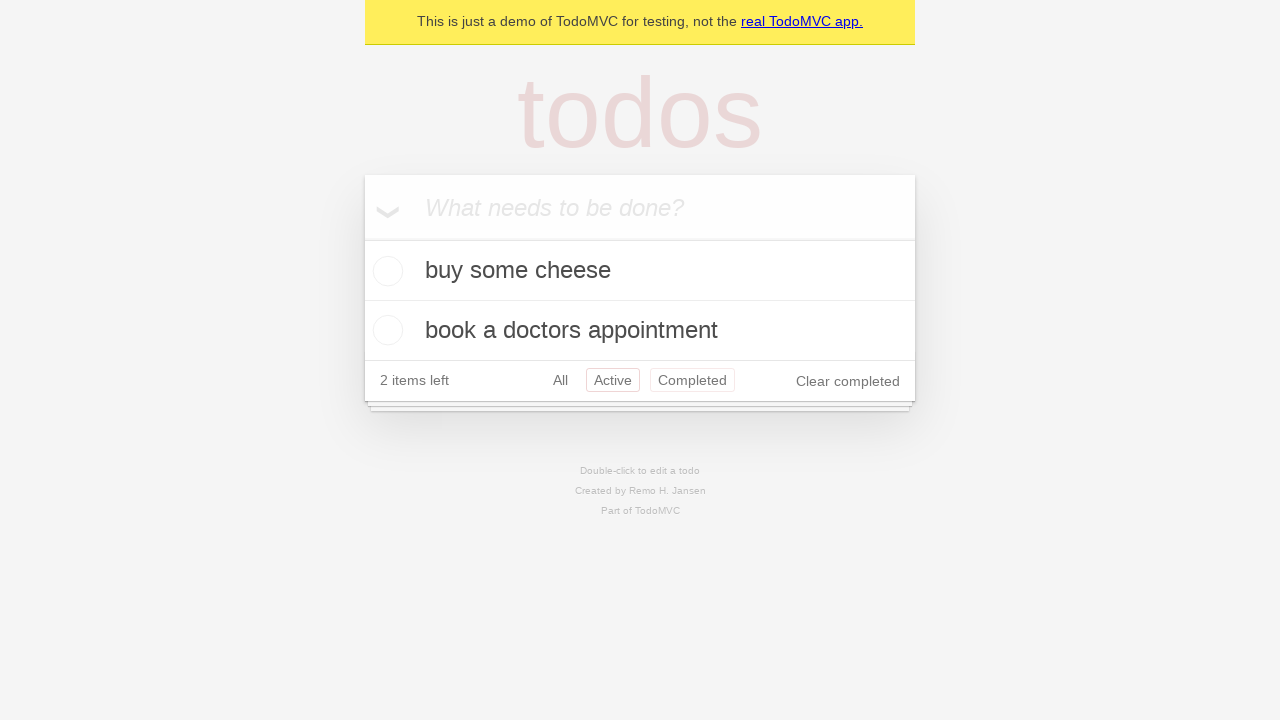

Navigated back using browser back button from Active filter
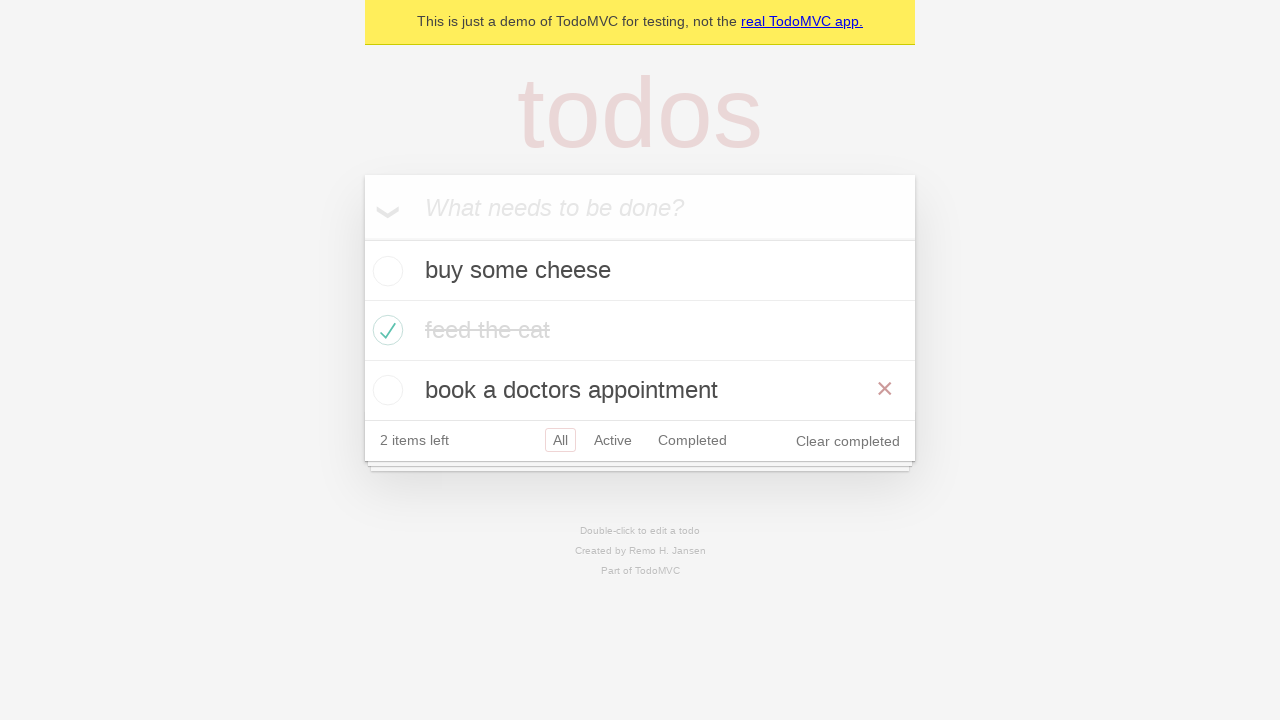

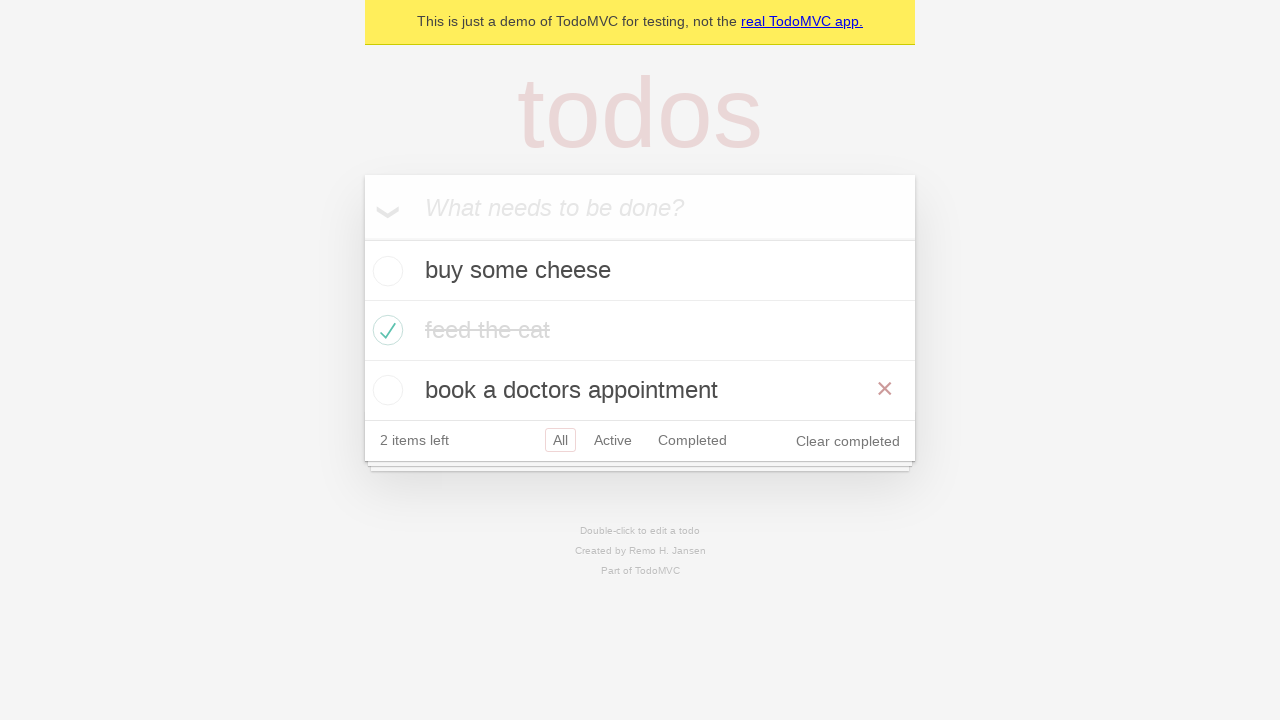